Tests date and time picker by selecting March 2028, day 15, and time 21:00 using the interactive picker

Starting URL: https://demoqa.com/date-picker

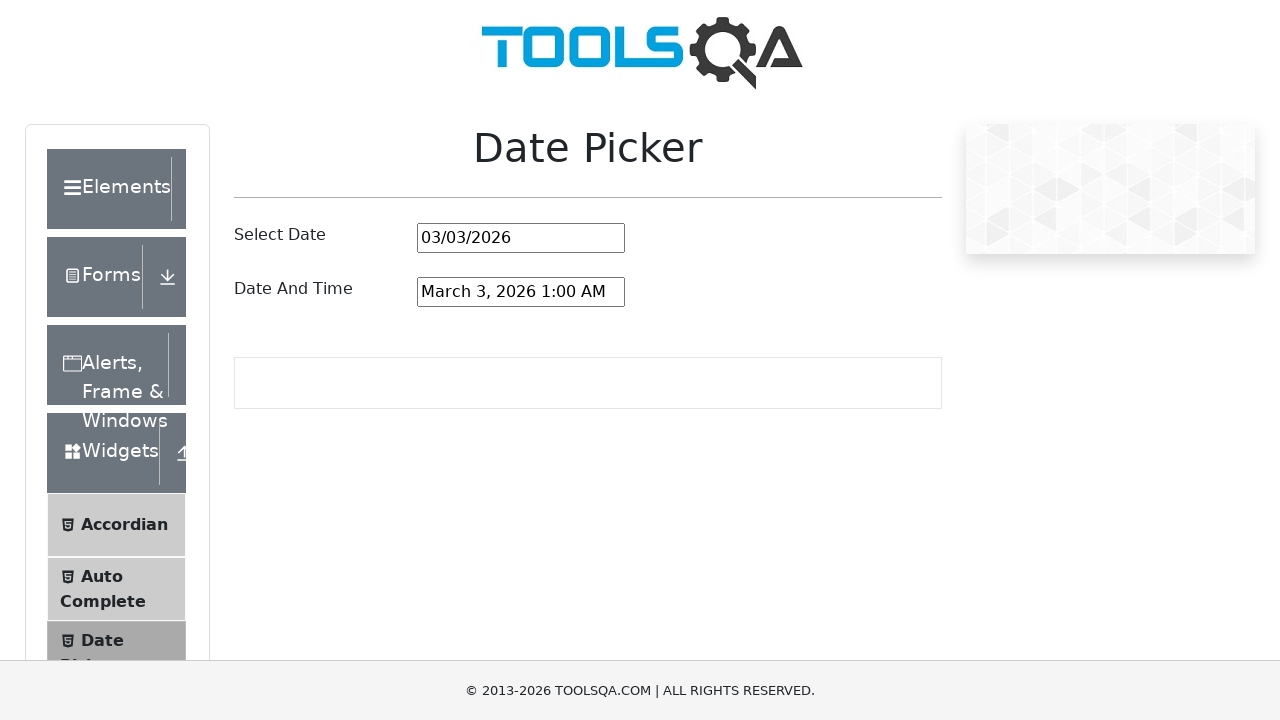

Clicked date and time picker input field at (521, 292) on #dateAndTimePickerInput
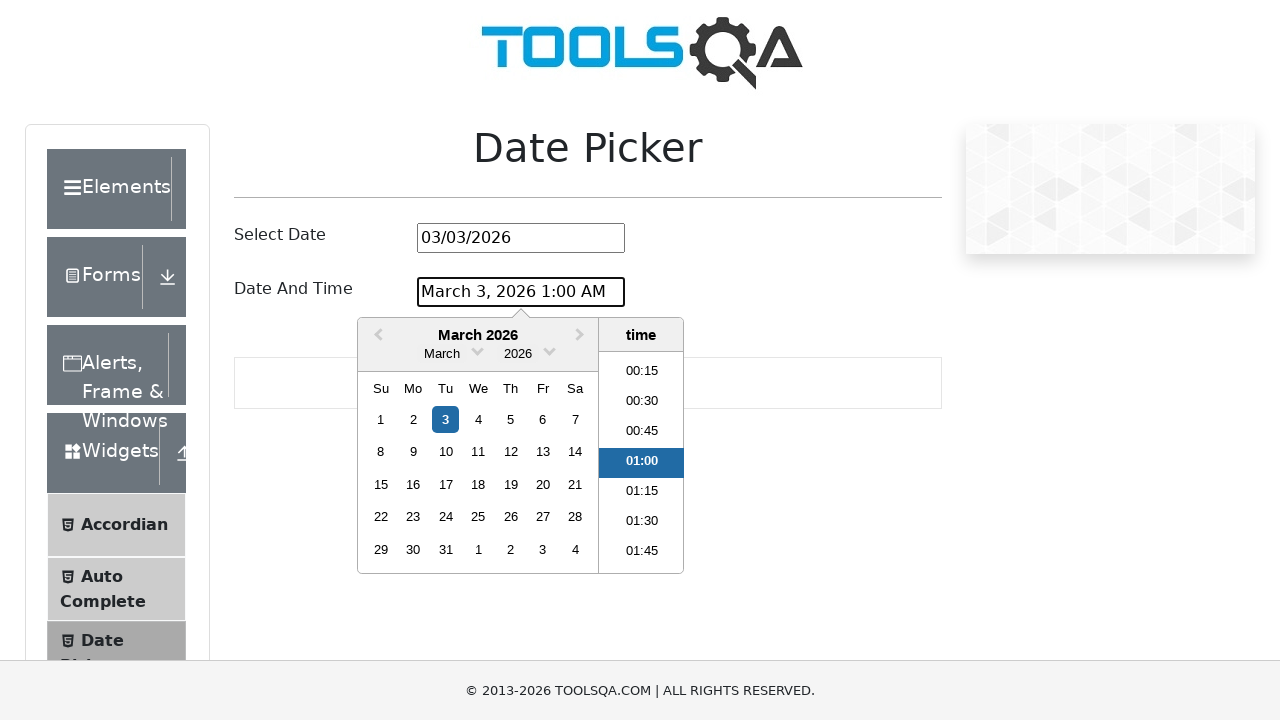

Clicked month dropdown arrow at (478, 350) on .react-datepicker__month-read-view--down-arrow
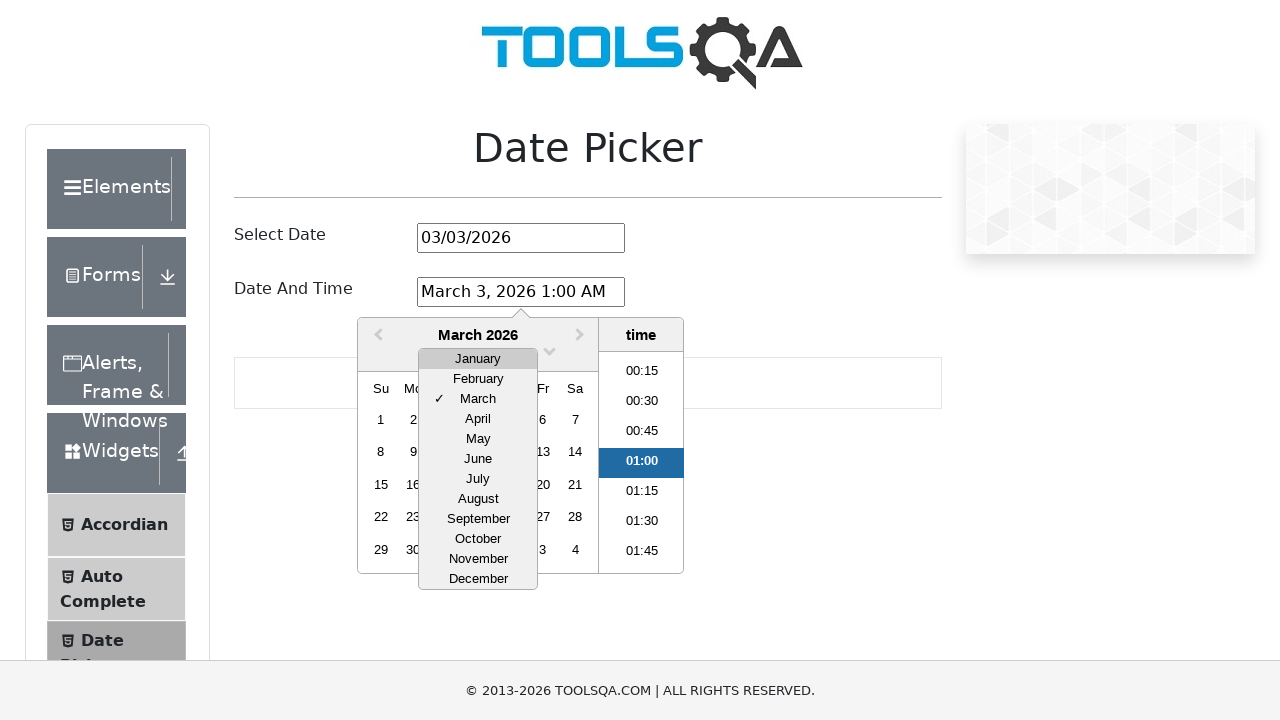

Selected March from month dropdown at (478, 399) on xpath=//div[contains(@class,'react-datepicker__month-option') and text()='March'
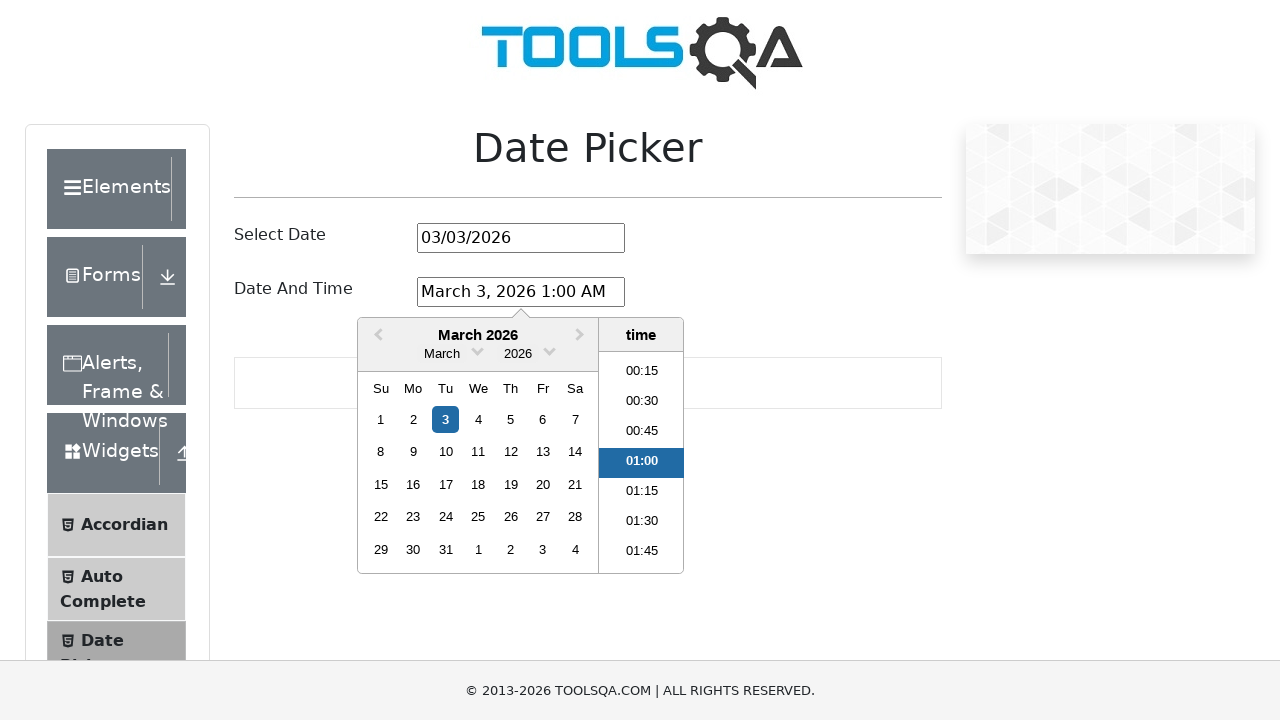

Clicked year dropdown arrow at (550, 350) on .react-datepicker__year-read-view--down-arrow
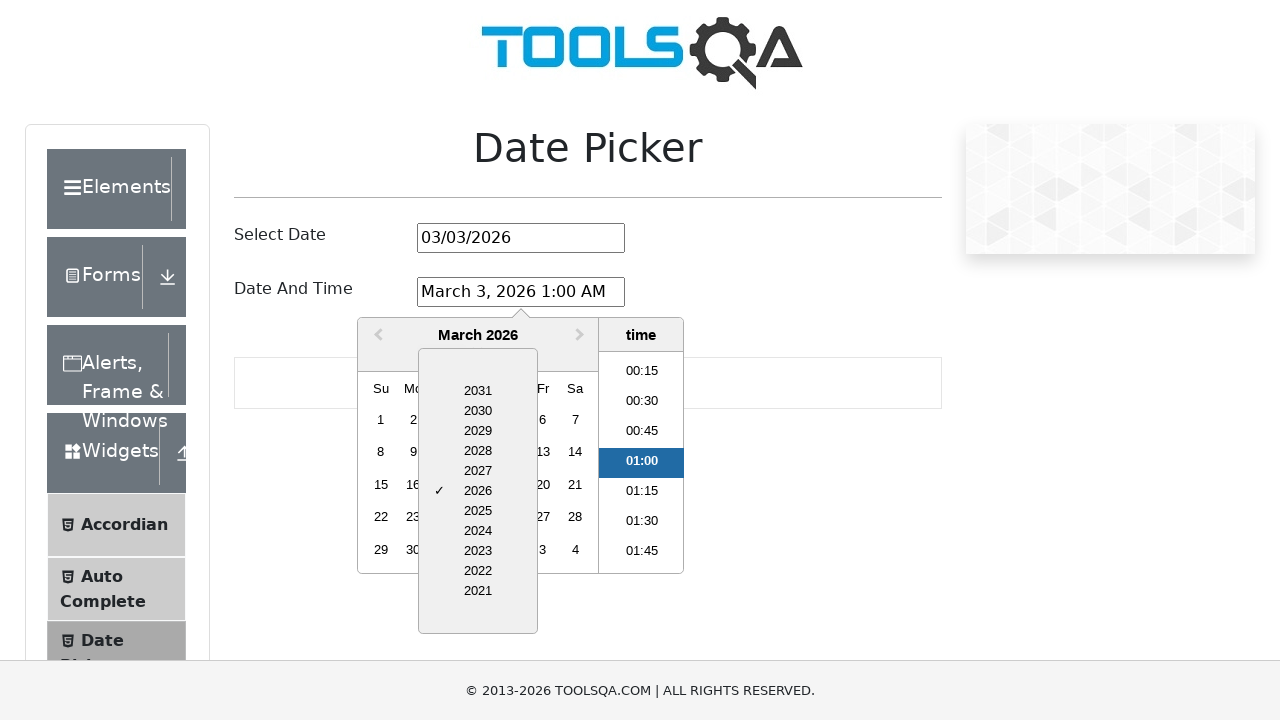

Selected 2028 from year dropdown at (478, 451) on xpath=//div[contains(@class,'react-datepicker__year-option') and text()='2028']
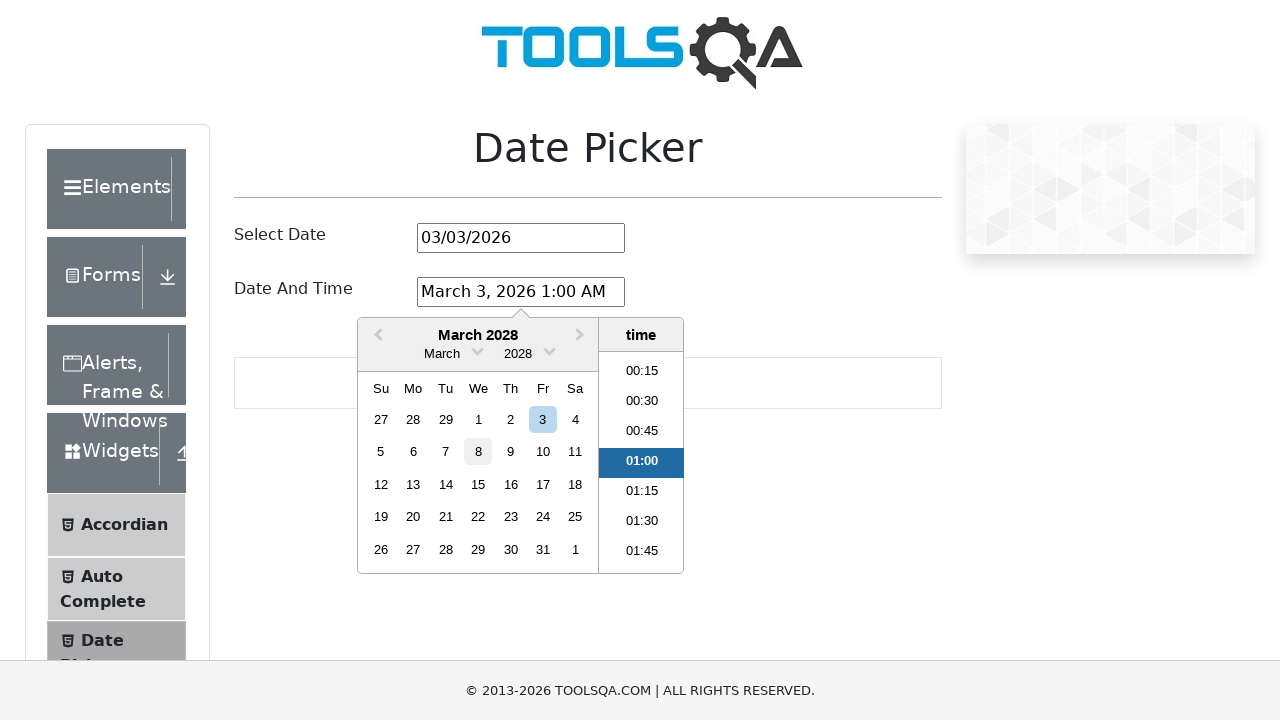

Selected March 15th, 2028 from calendar at (478, 484) on xpath=//div[contains(@aria-label,'Choose Wednesday, March 15th, 2028')]
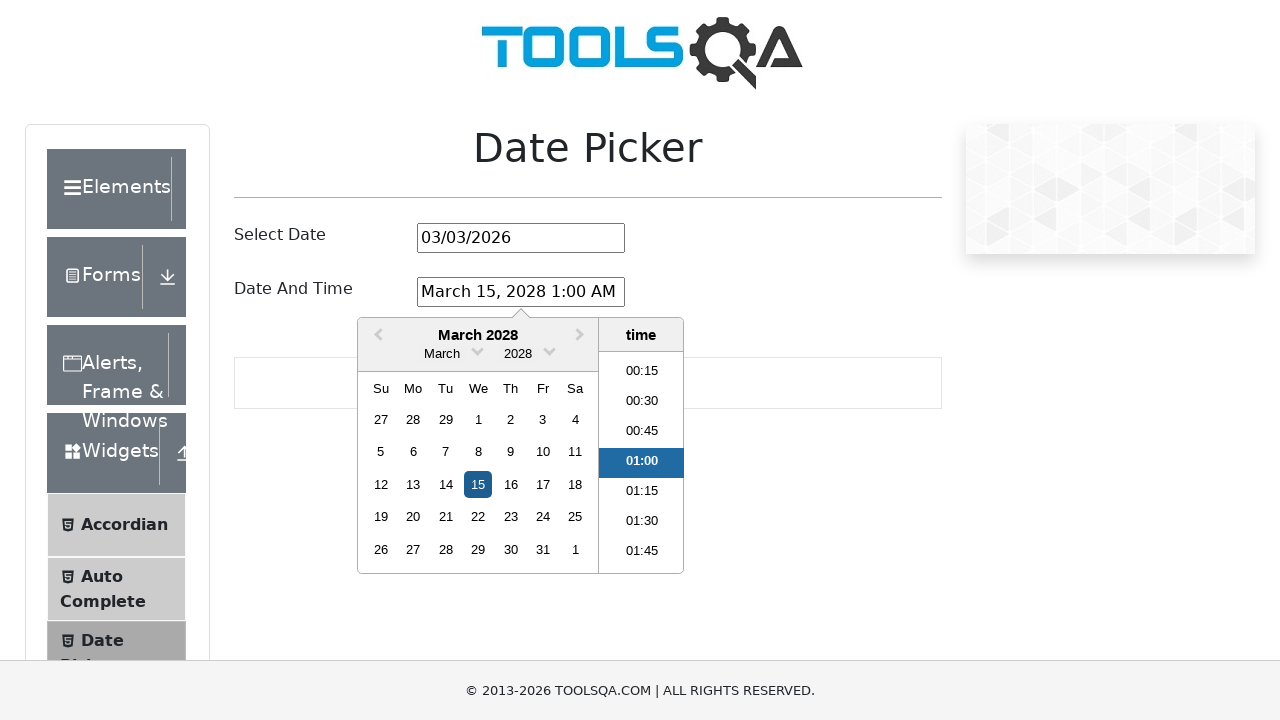

Selected time 21:00 from time picker at (642, 462) on xpath=//li[normalize-space()='21:00']
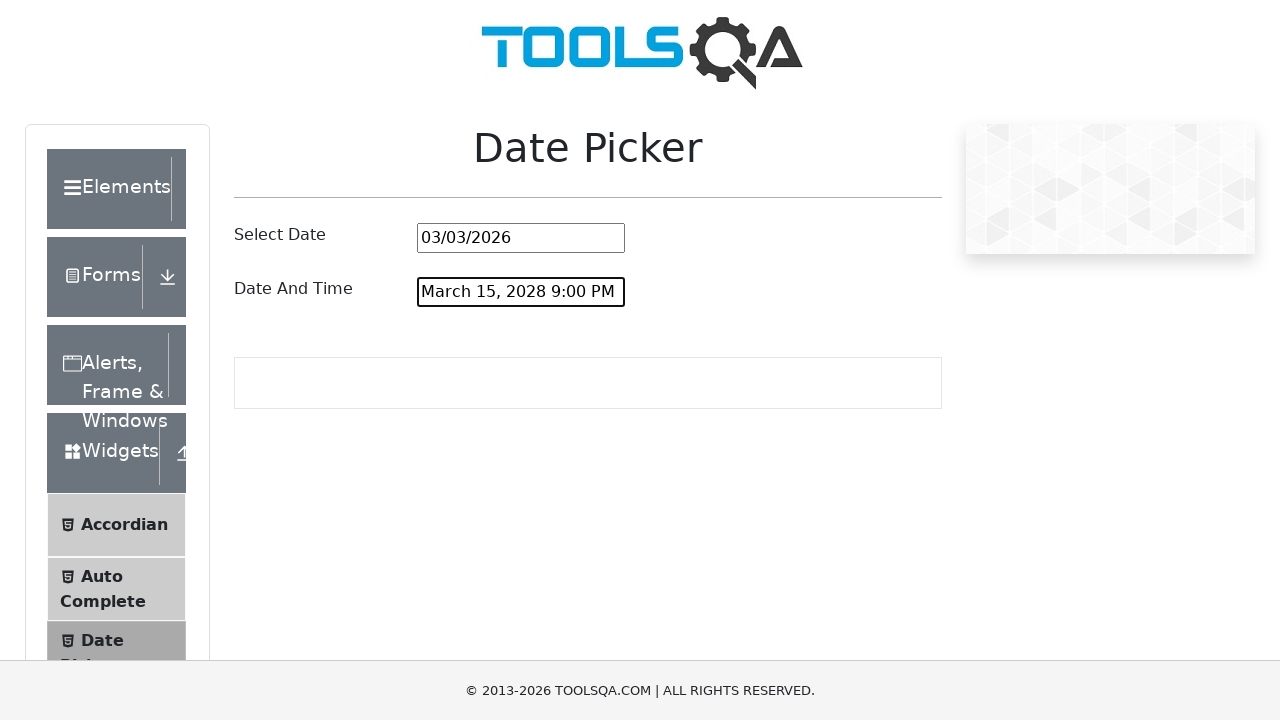

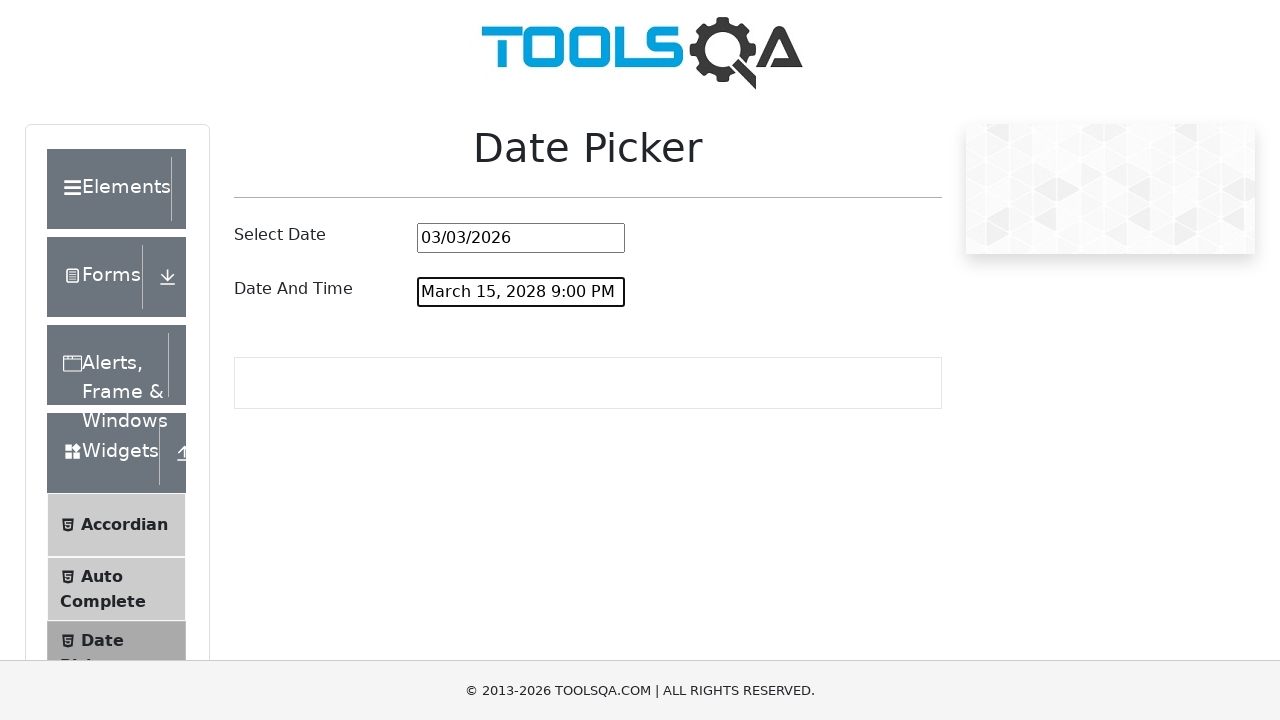